Navigates to VyTrack website and verifies that the Home navigation element is displayed

Starting URL: https://vytrack.com/

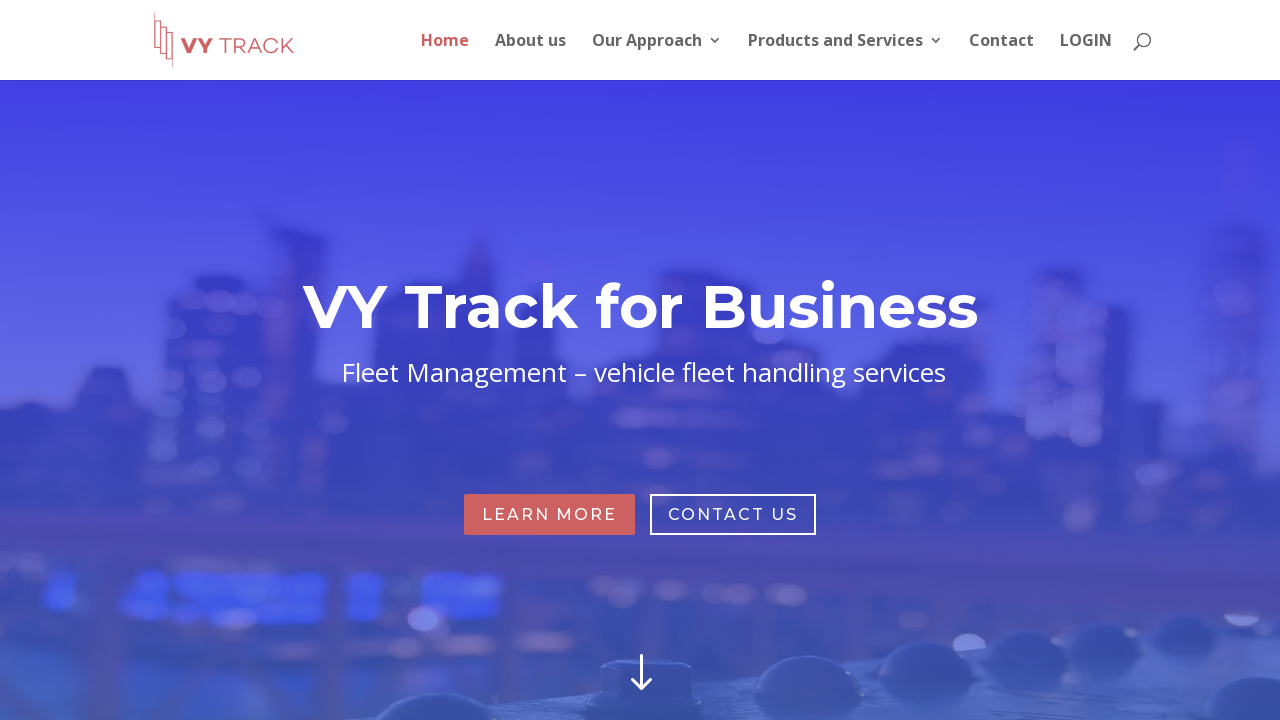

Navigated to https://vytrack.com/
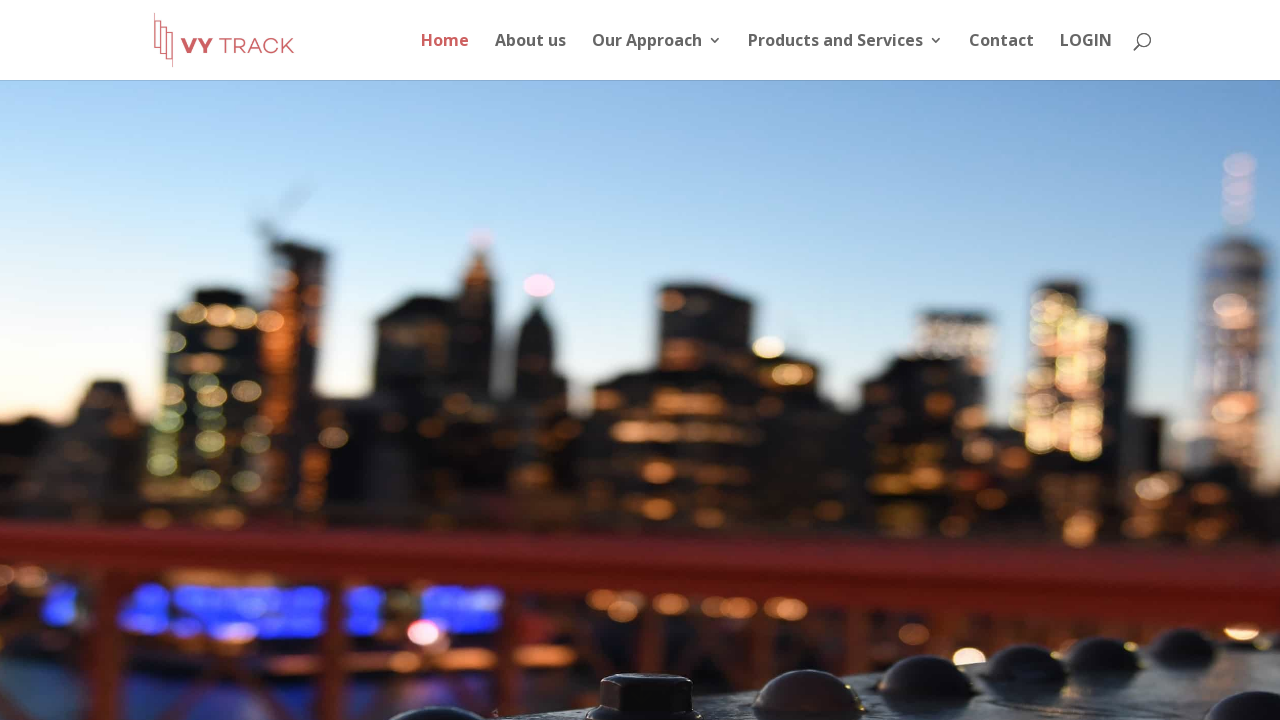

Located Home navigation element
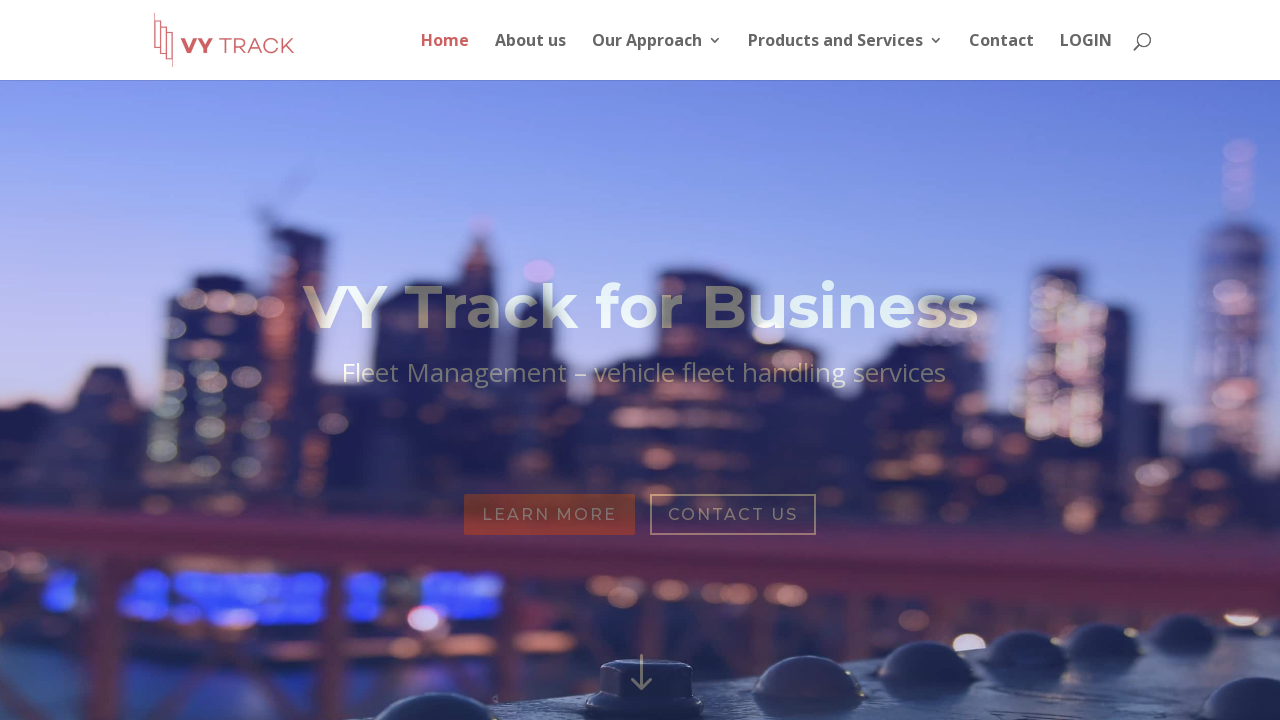

Verified that Home navigation element is displayed
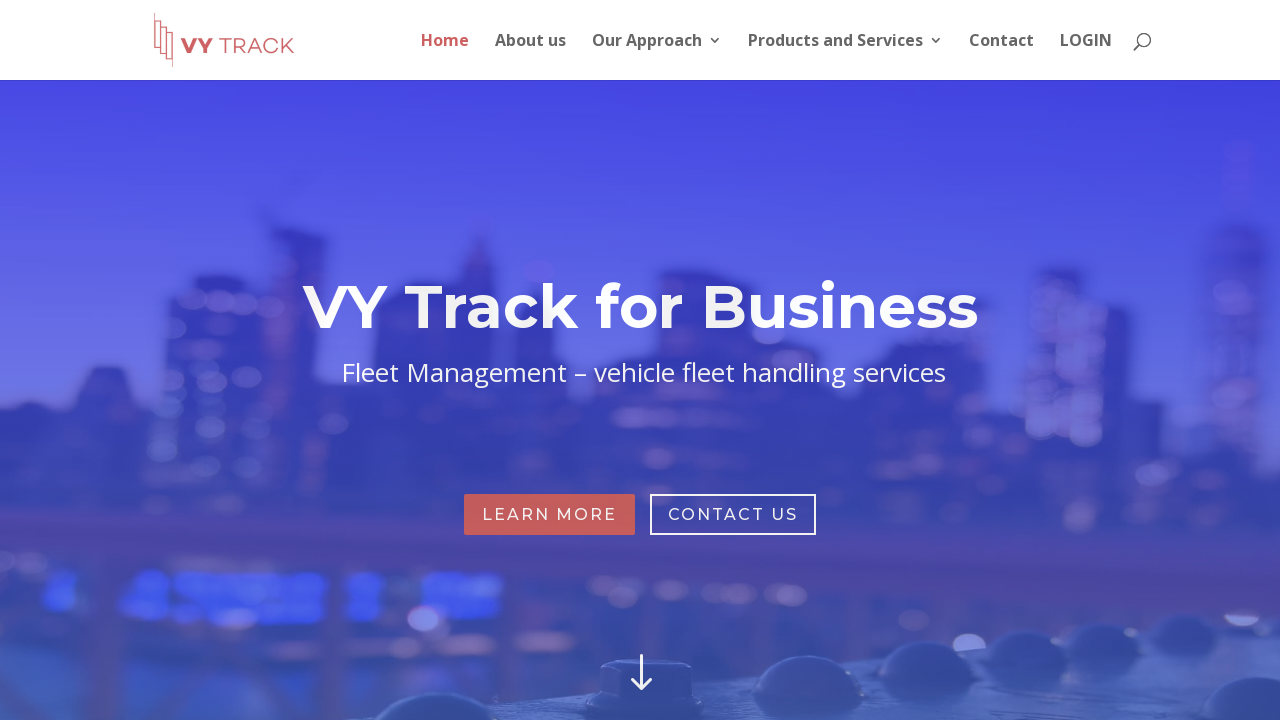

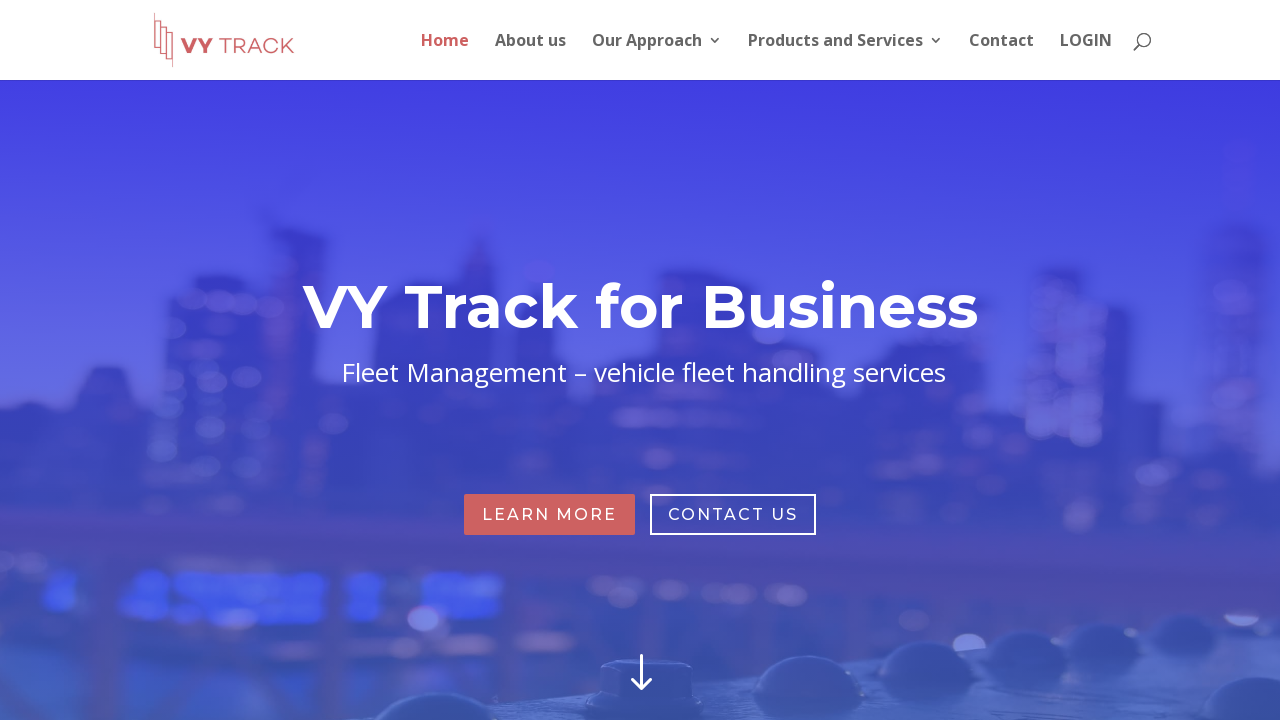